Tests editing a todo item by double-clicking, filling new text, and pressing Enter.

Starting URL: https://demo.playwright.dev/todomvc

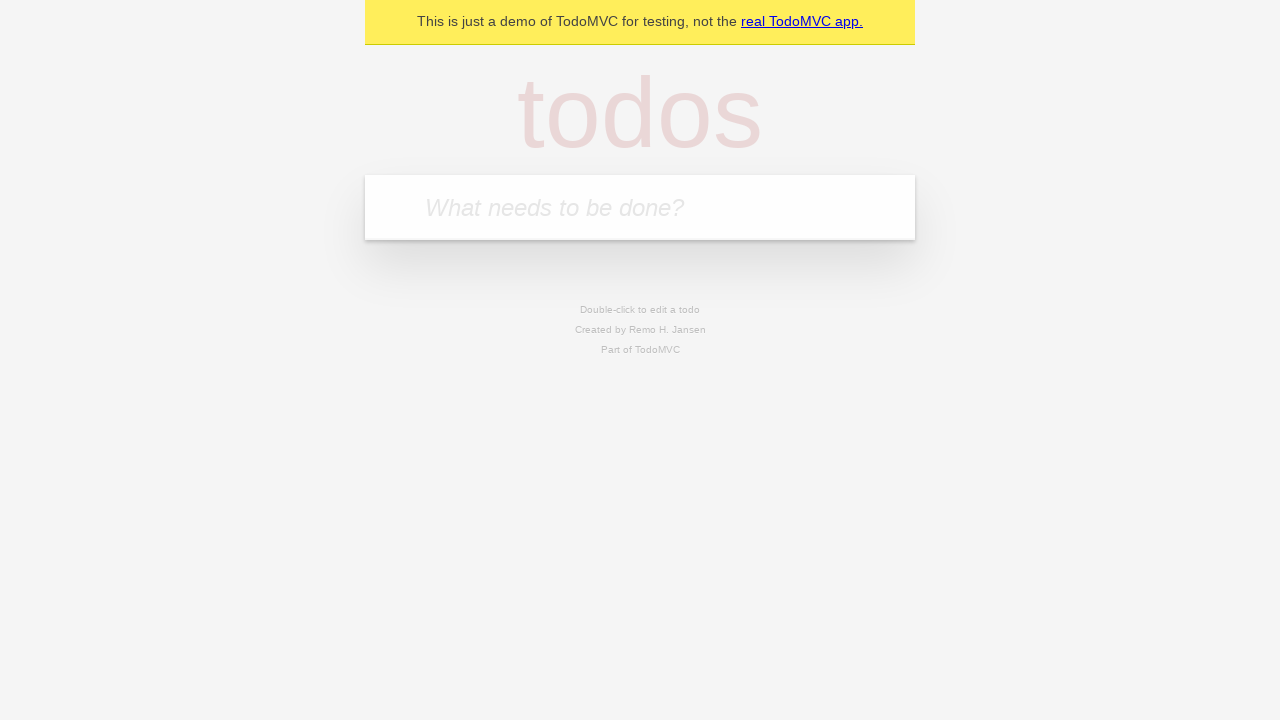

Filled new todo field with 'buy some cheese' on internal:attr=[placeholder="What needs to be done?"i]
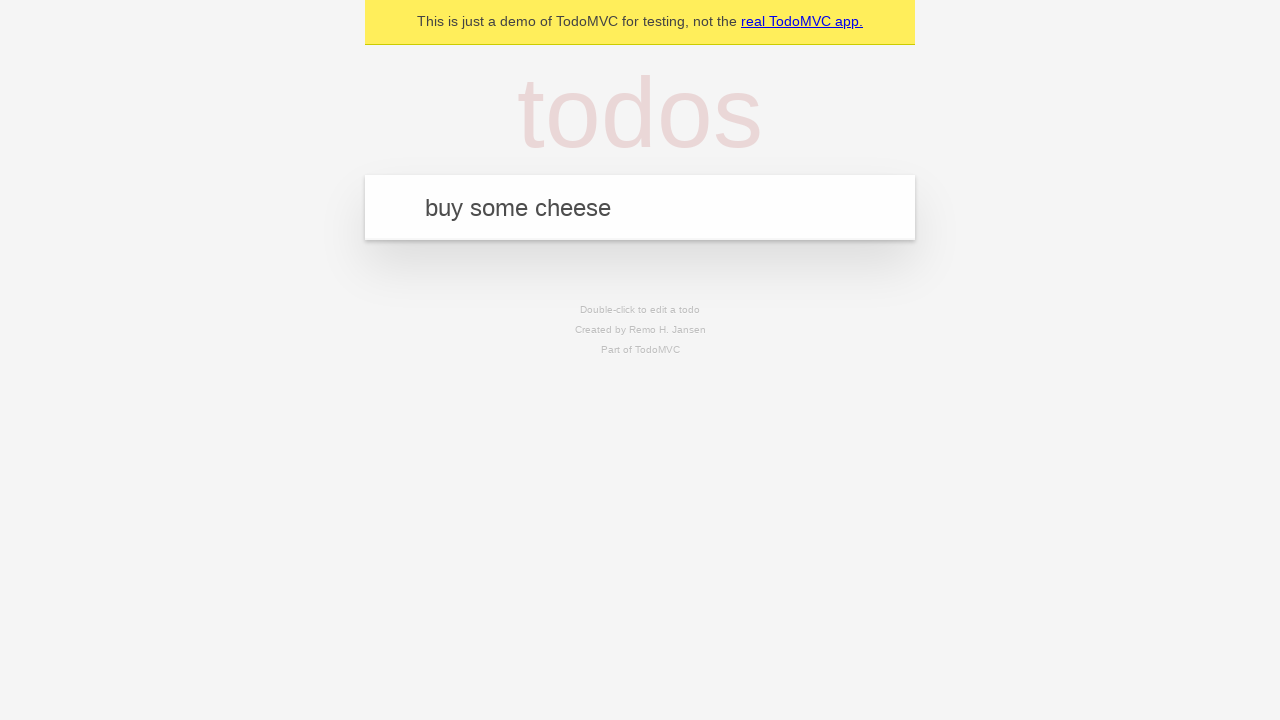

Pressed Enter to create todo 'buy some cheese' on internal:attr=[placeholder="What needs to be done?"i]
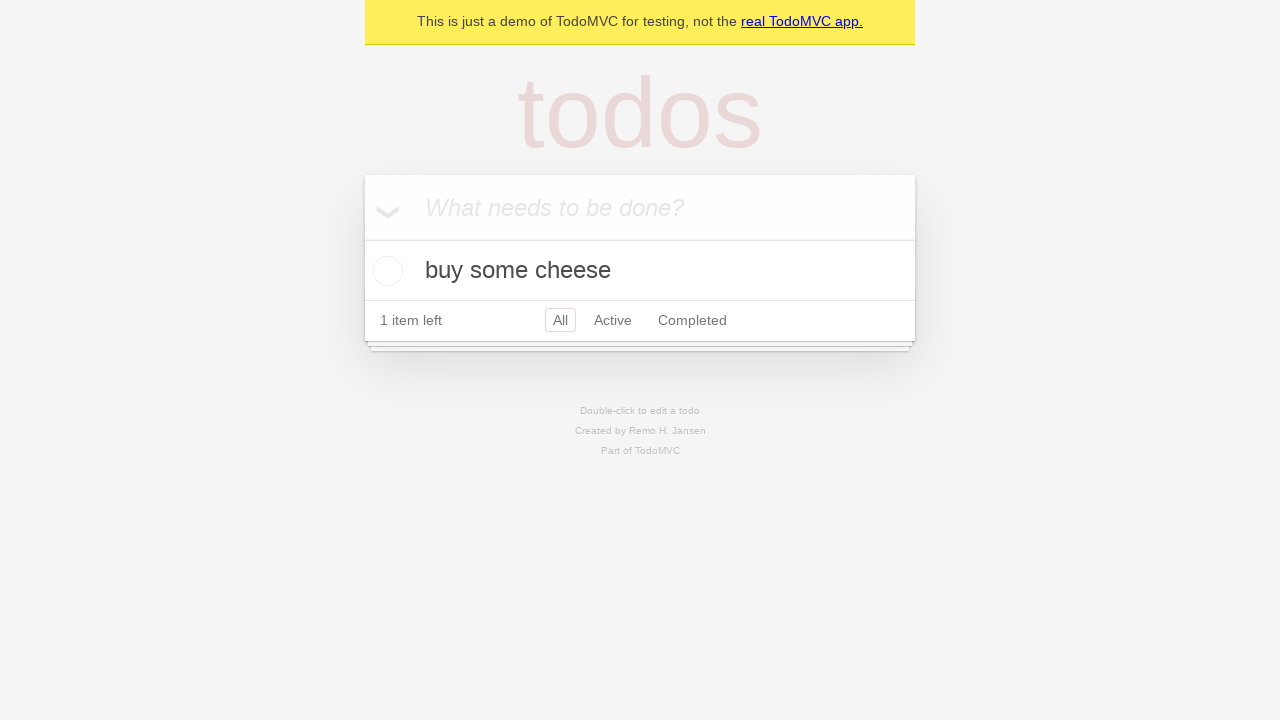

Filled new todo field with 'feed the cat' on internal:attr=[placeholder="What needs to be done?"i]
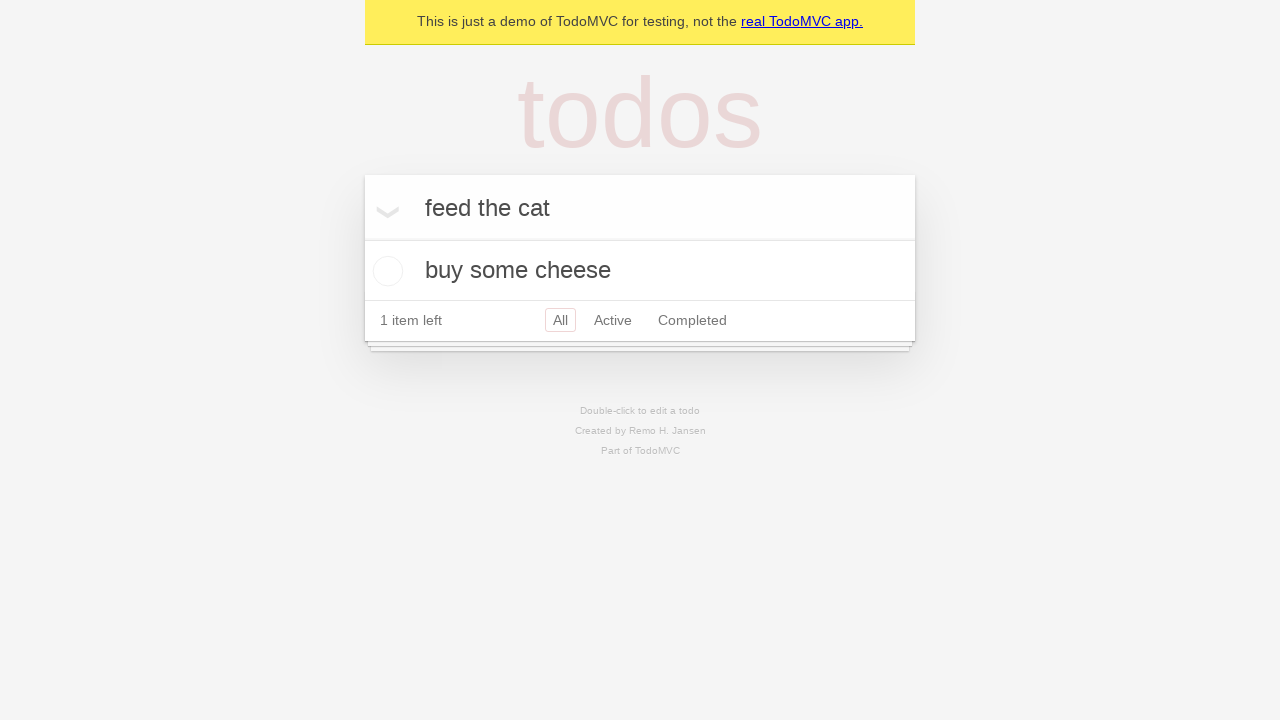

Pressed Enter to create todo 'feed the cat' on internal:attr=[placeholder="What needs to be done?"i]
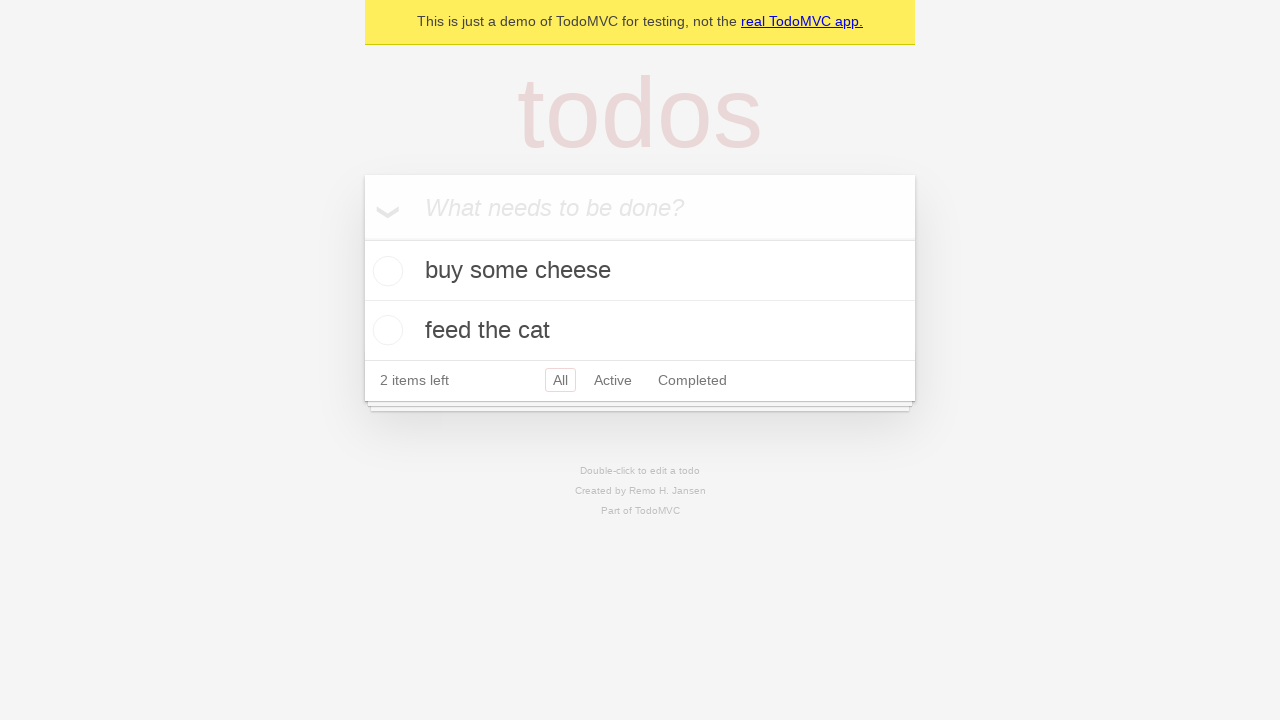

Filled new todo field with 'book a doctors appointment' on internal:attr=[placeholder="What needs to be done?"i]
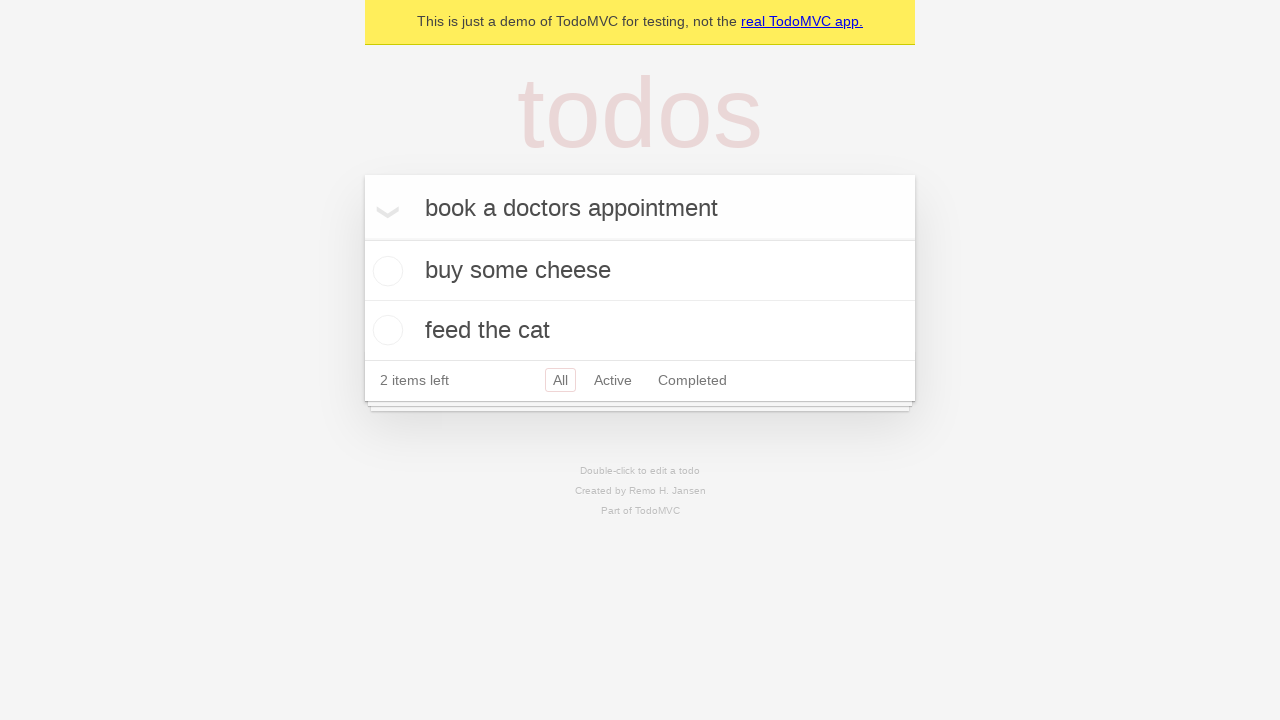

Pressed Enter to create todo 'book a doctors appointment' on internal:attr=[placeholder="What needs to be done?"i]
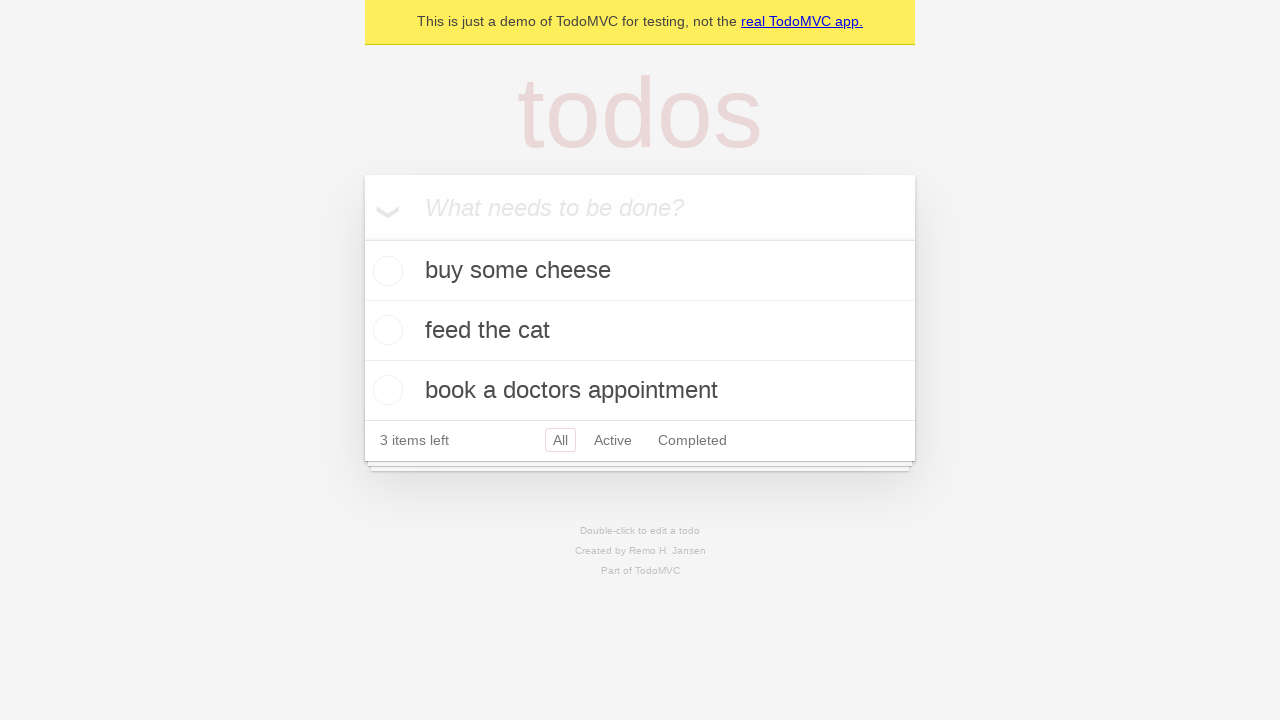

Located all todo items
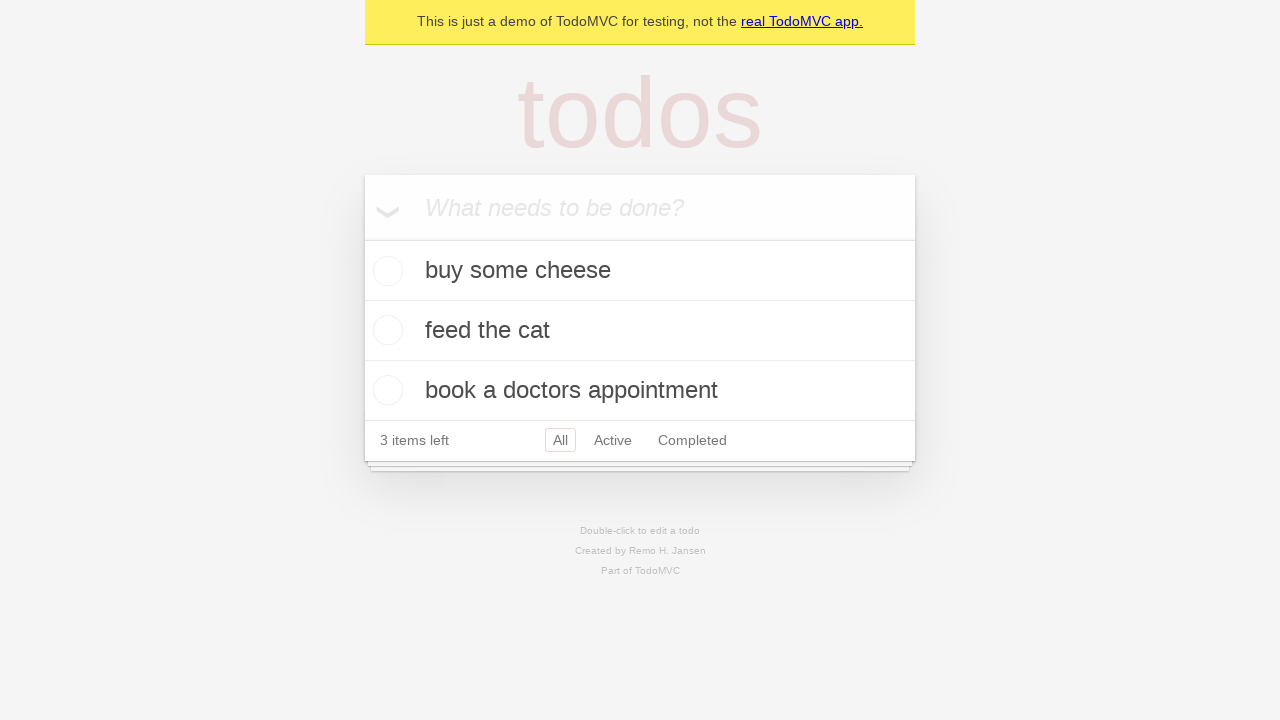

Selected second todo item
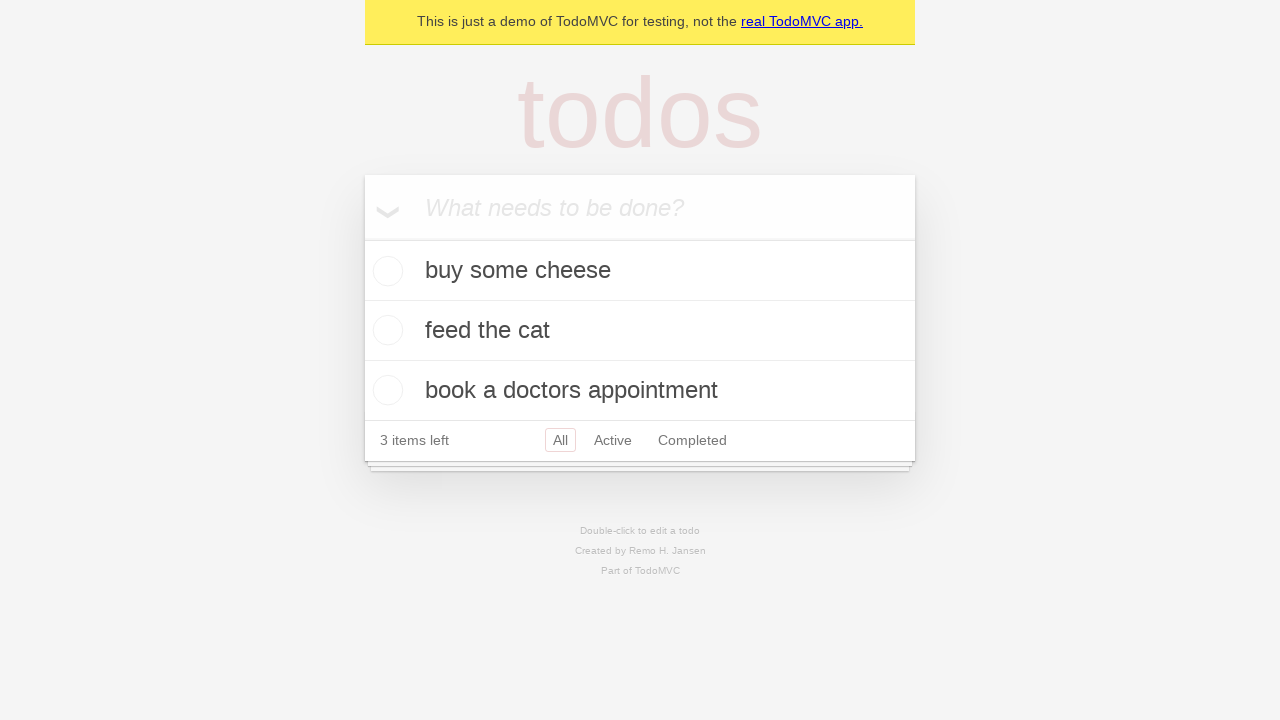

Double-clicked second todo item to enter edit mode at (640, 331) on internal:testid=[data-testid="todo-item"s] >> nth=1
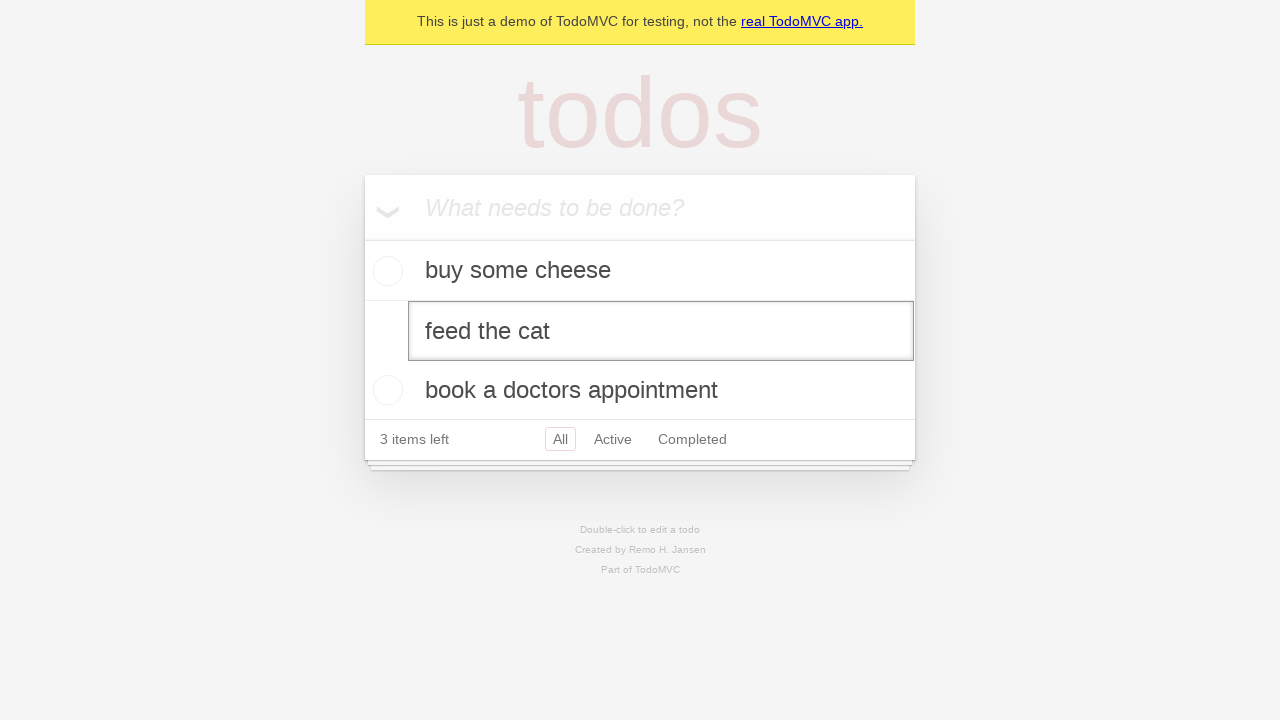

Filled edit textbox with new todo text 'buy some sausages' on internal:testid=[data-testid="todo-item"s] >> nth=1 >> internal:role=textbox[nam
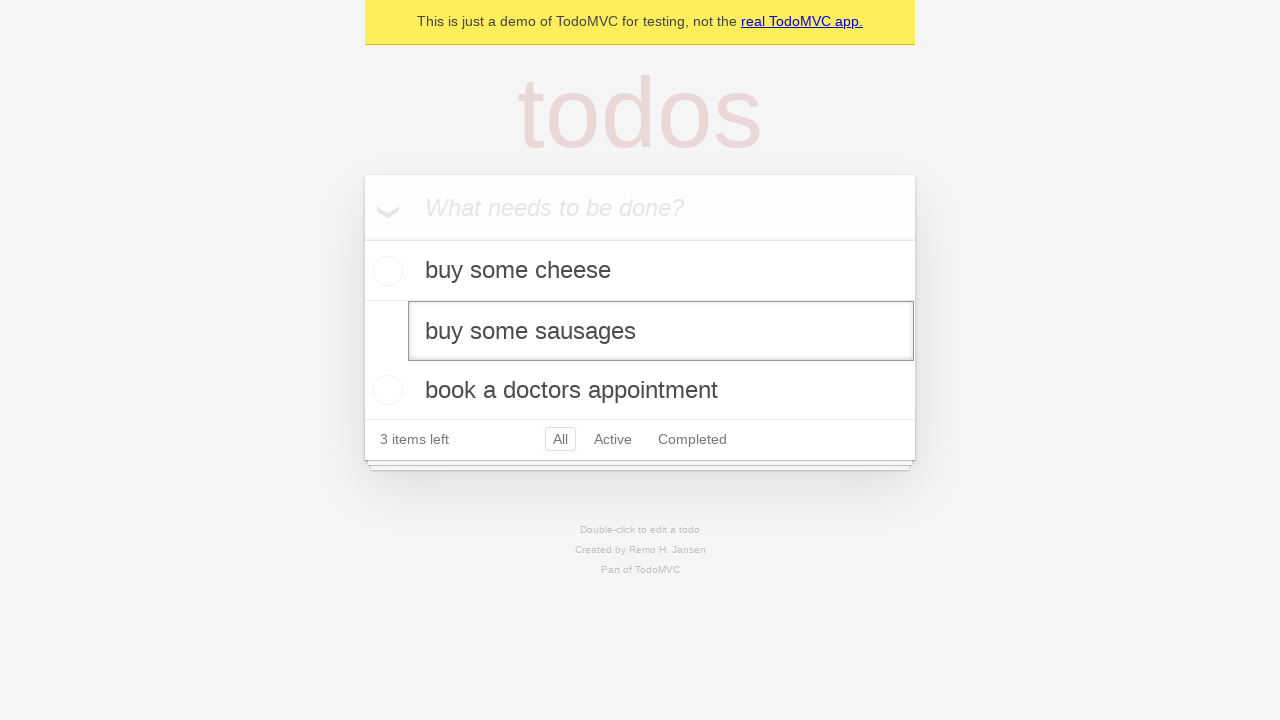

Pressed Enter to confirm todo edit on internal:testid=[data-testid="todo-item"s] >> nth=1 >> internal:role=textbox[nam
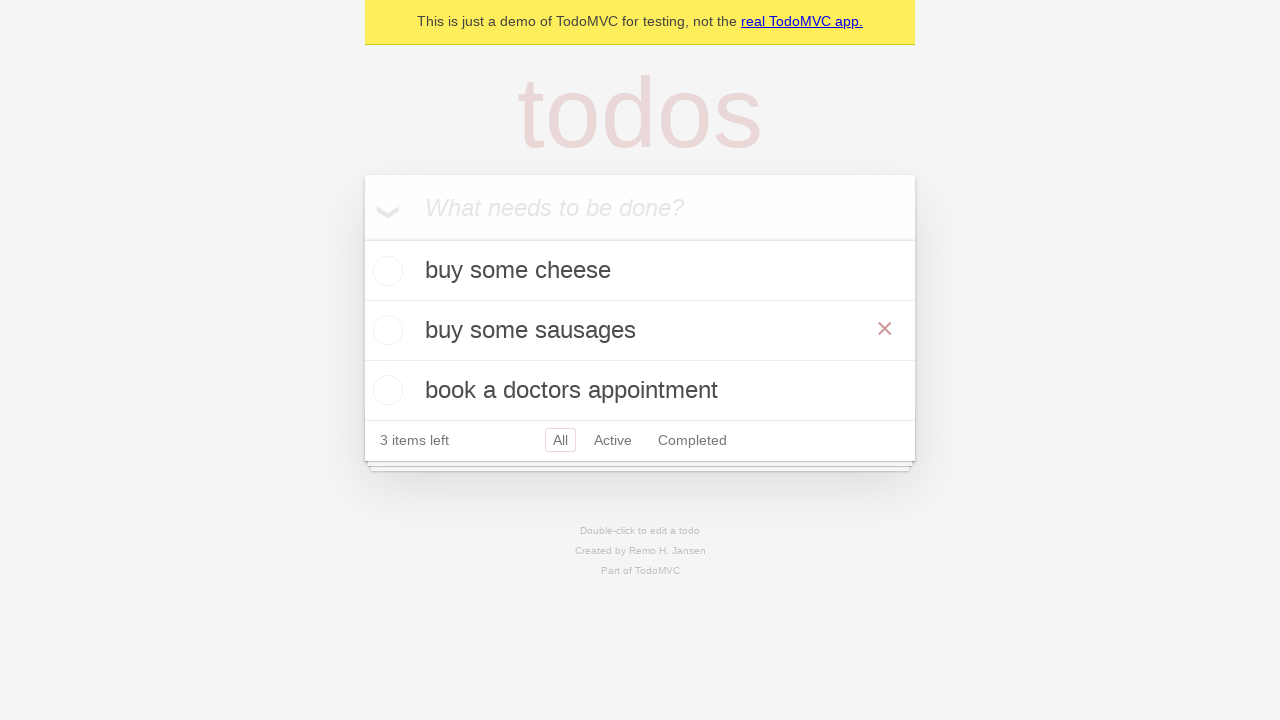

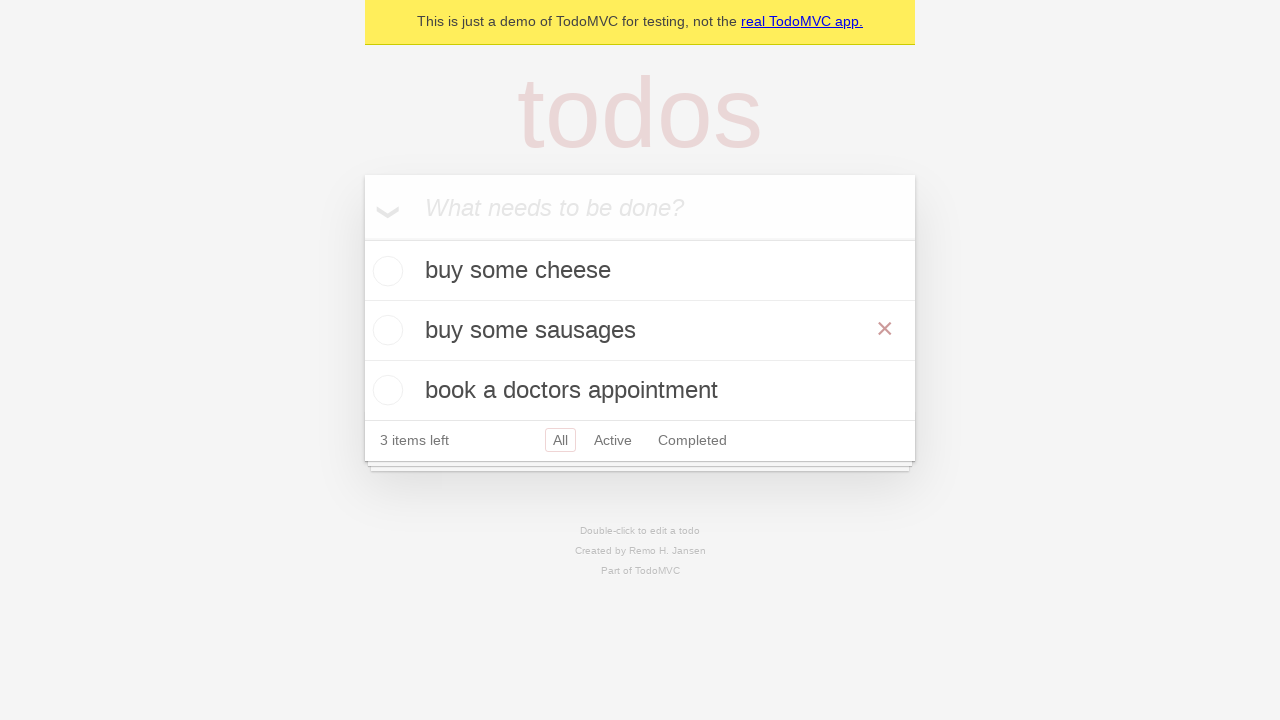